Tests checkbox functionality on a dynamic controls page by clicking a checkbox and verifying its selection state

Starting URL: https://training-support.net/webelements/dynamic-controls

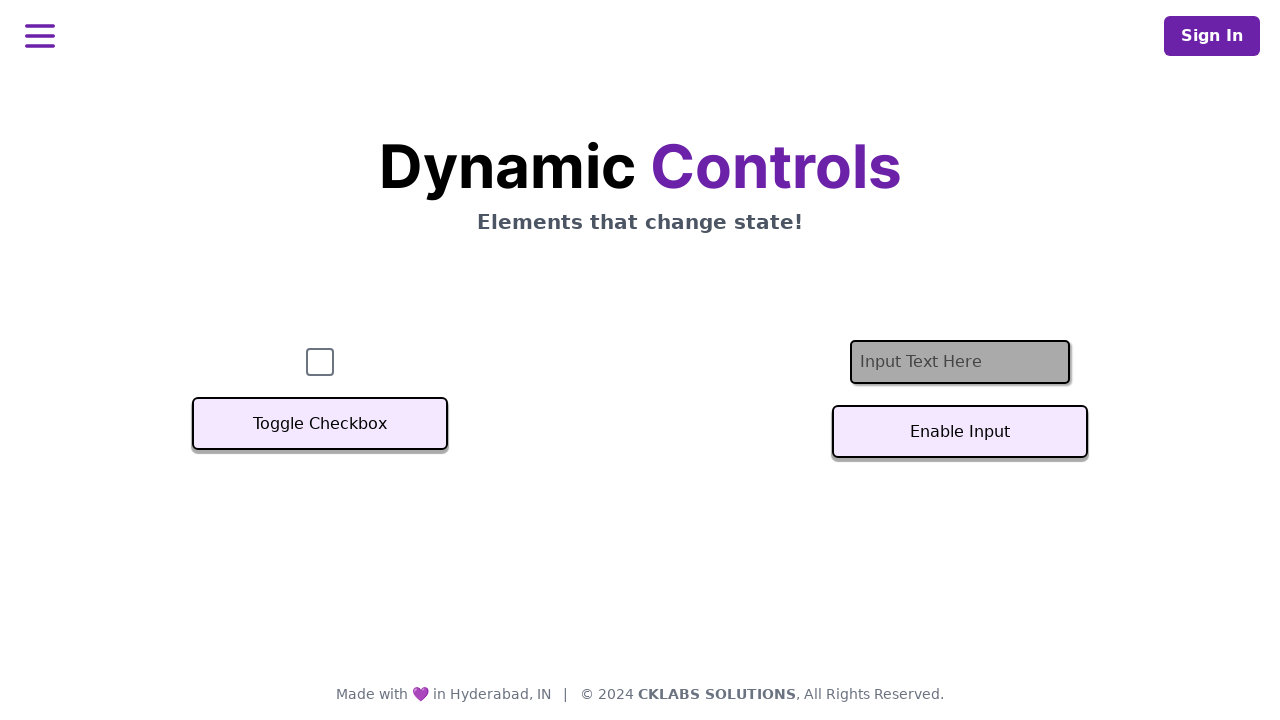

Waited for checkbox element to be present on the page
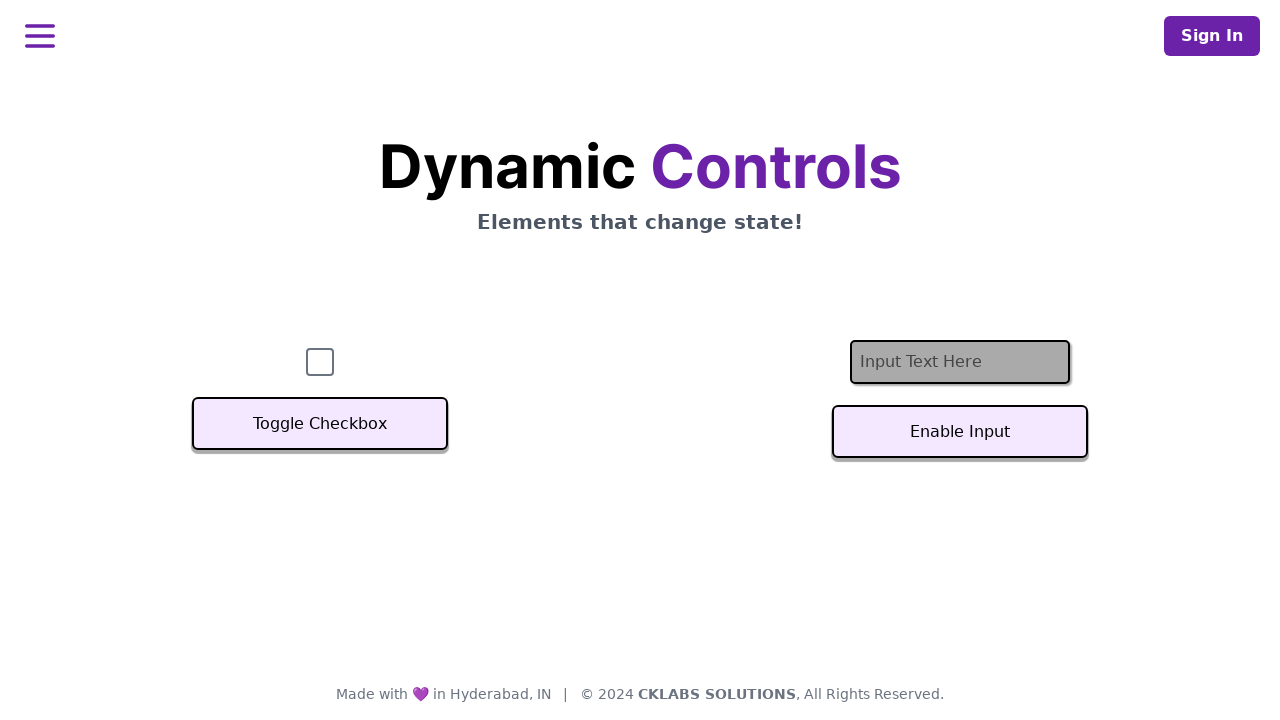

Clicked the checkbox to select it at (320, 362) on #checkbox
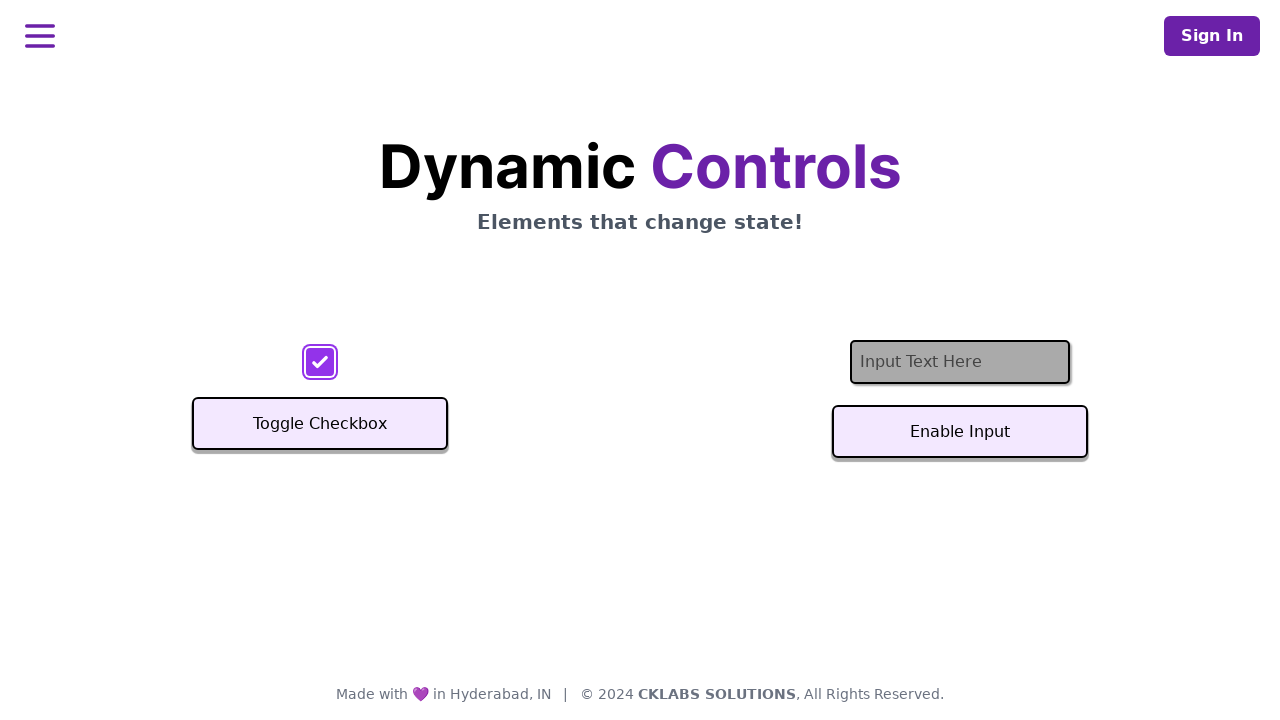

Verified that the checkbox is now in a checked state
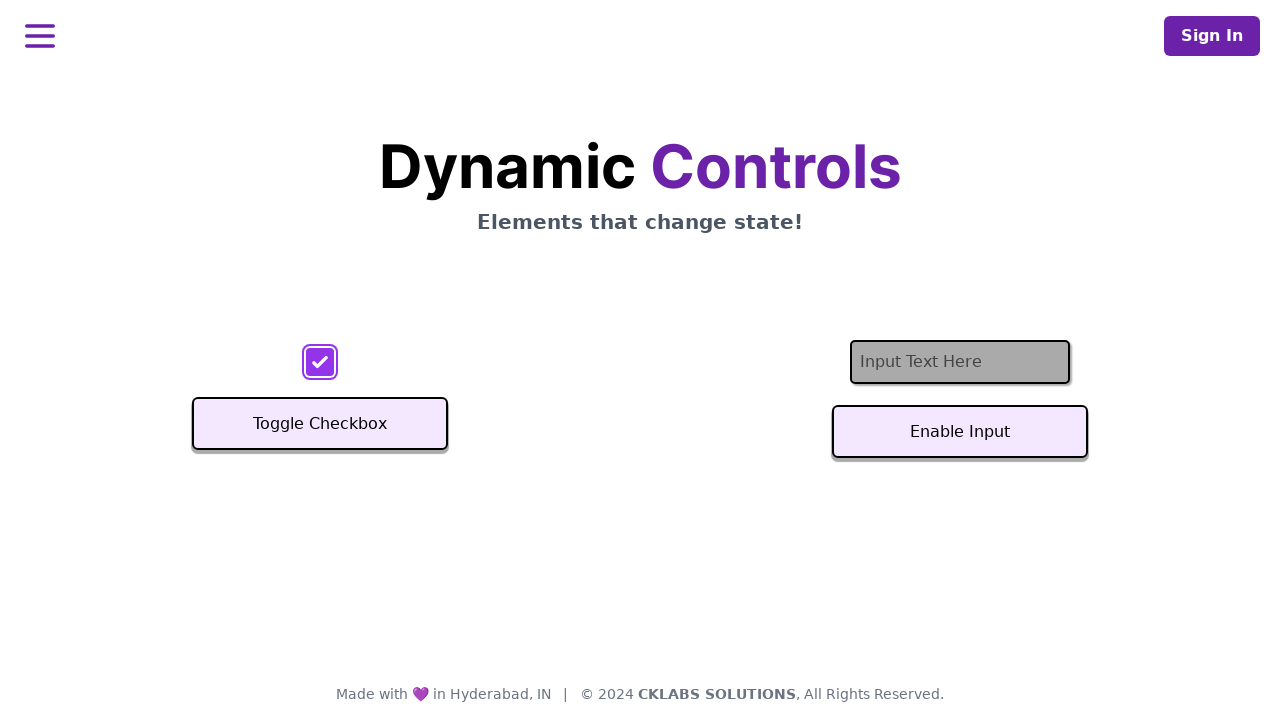

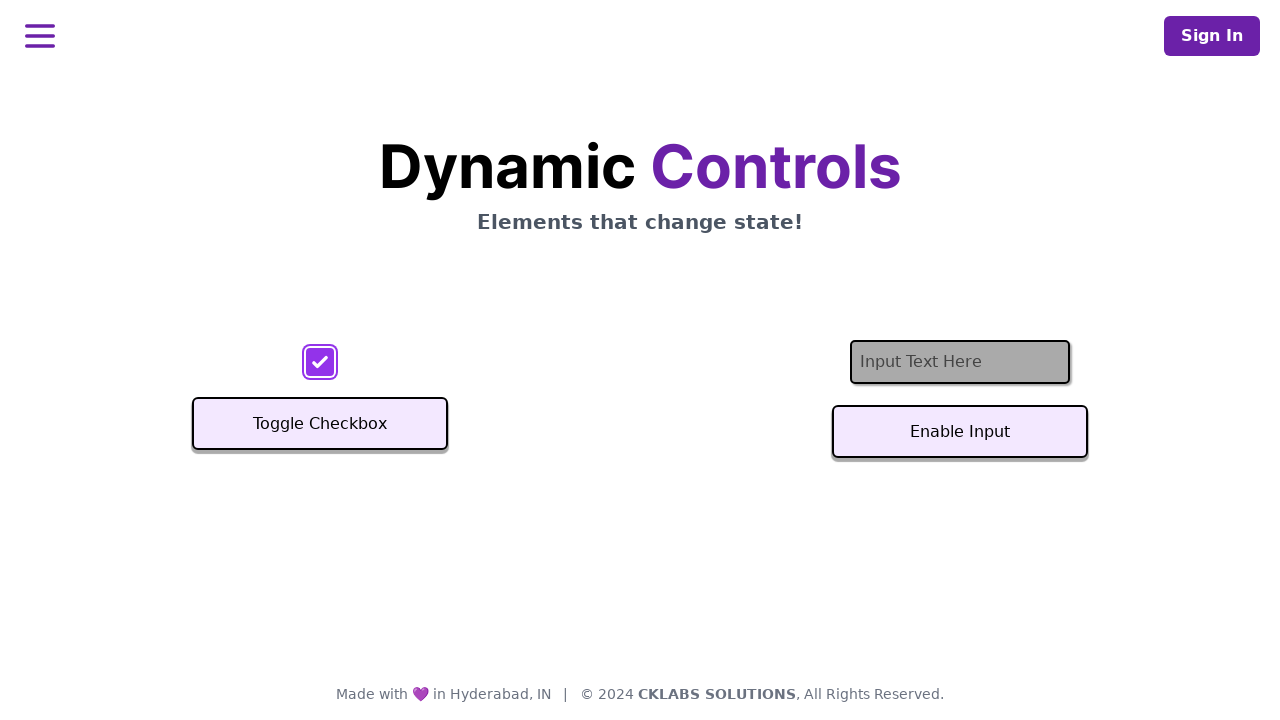